Tests clicking on the "Start Your 30 Day Free Trial" button on the OrangeHRM homepage

Starting URL: https://www.orangehrm.com/

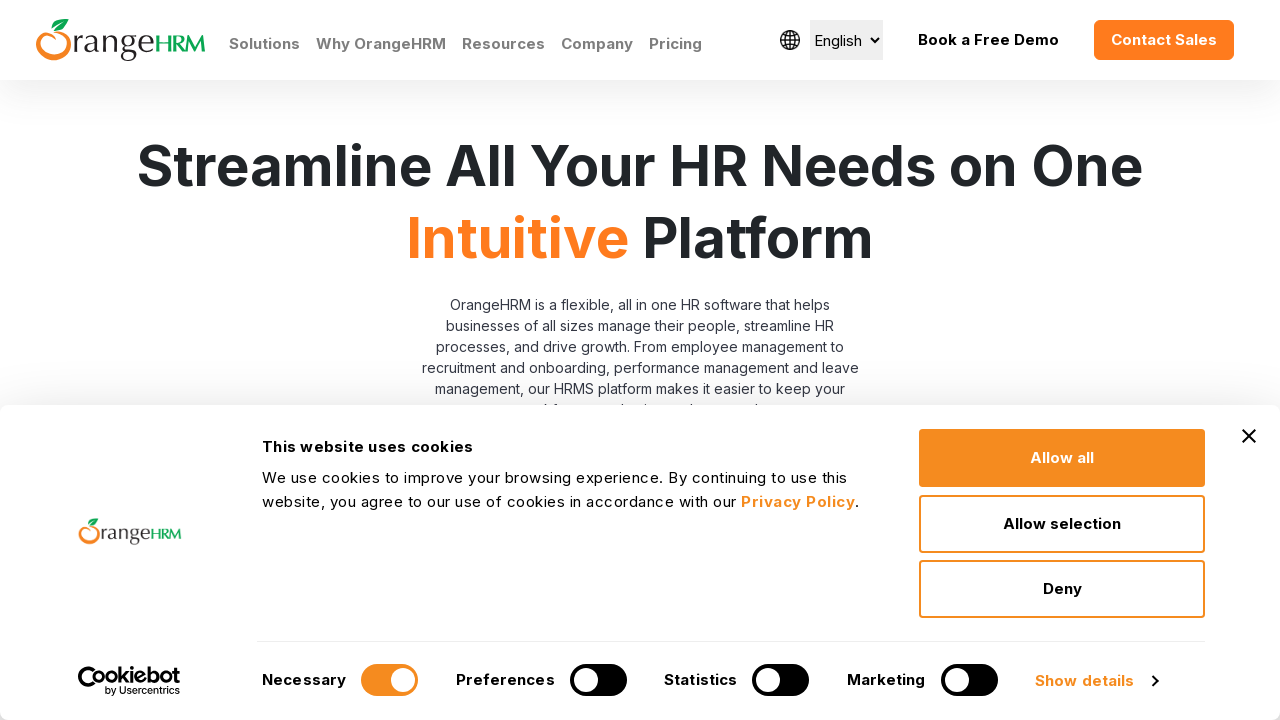

Navigated to OrangeHRM homepage
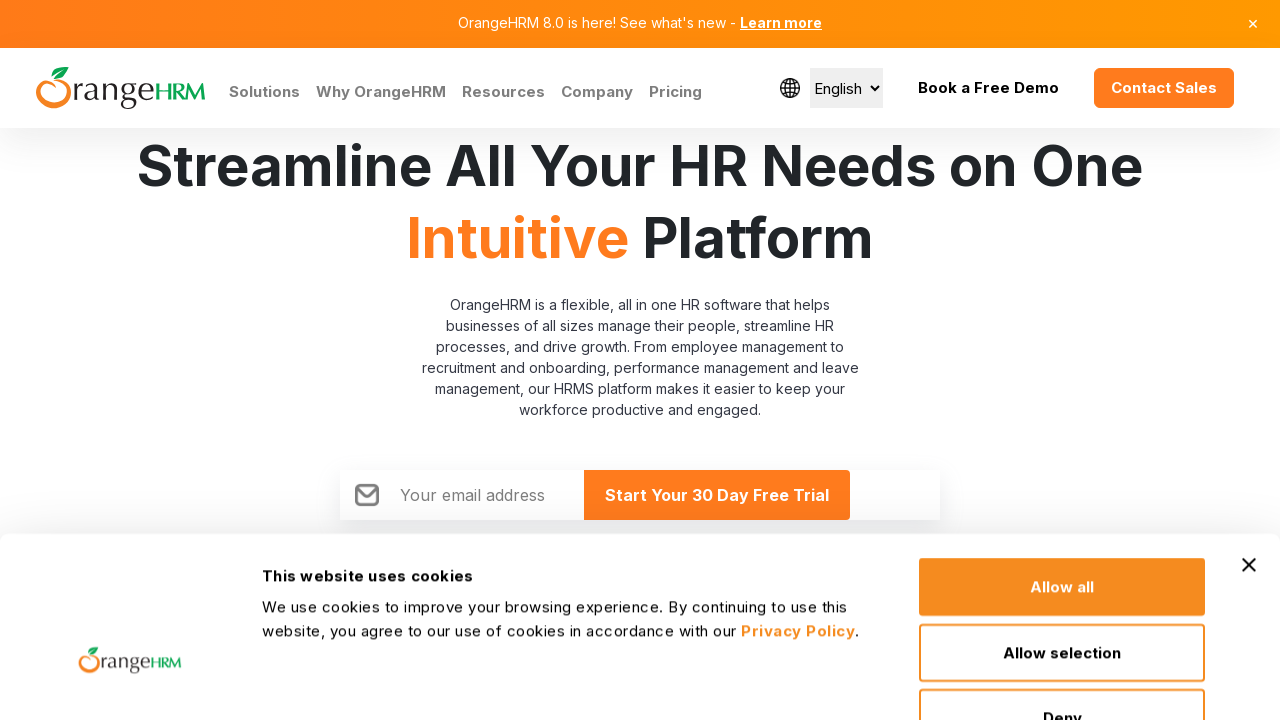

Clicked the 'Start Your 30 Day Free Trial' button at (717, 360) on internal:role=button[name="Start Your 30 Day Free Trial"i]
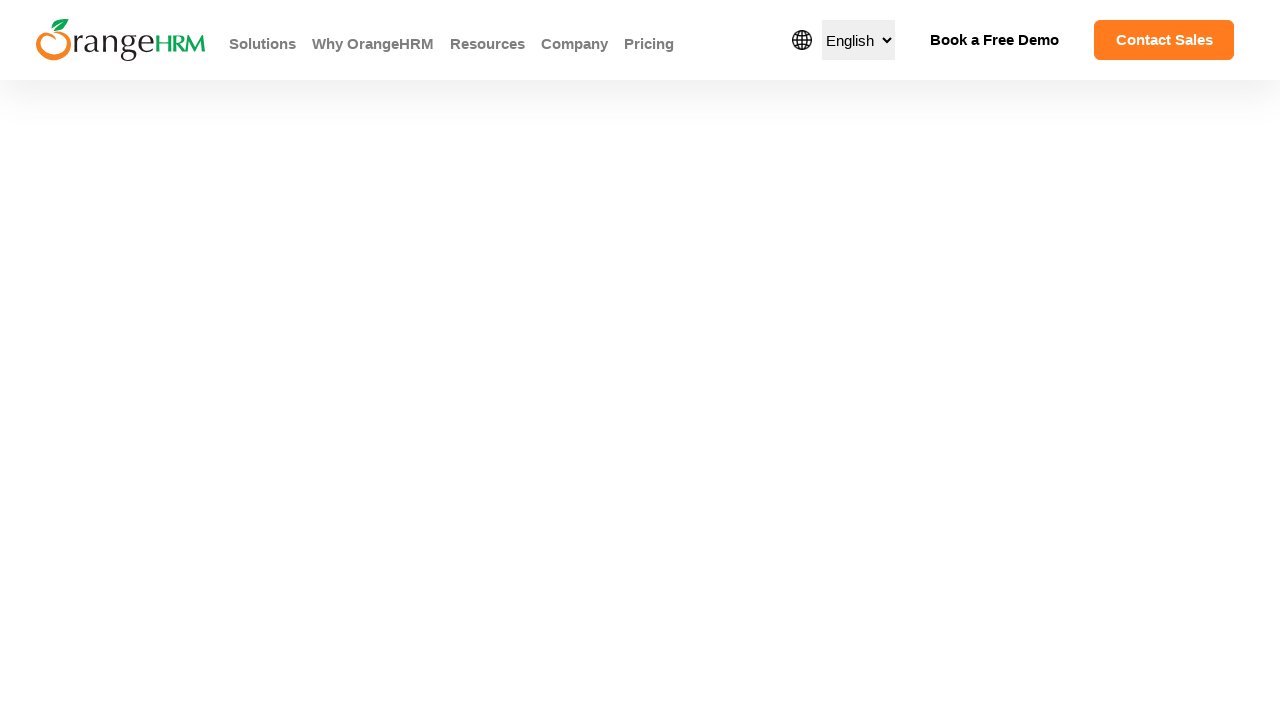

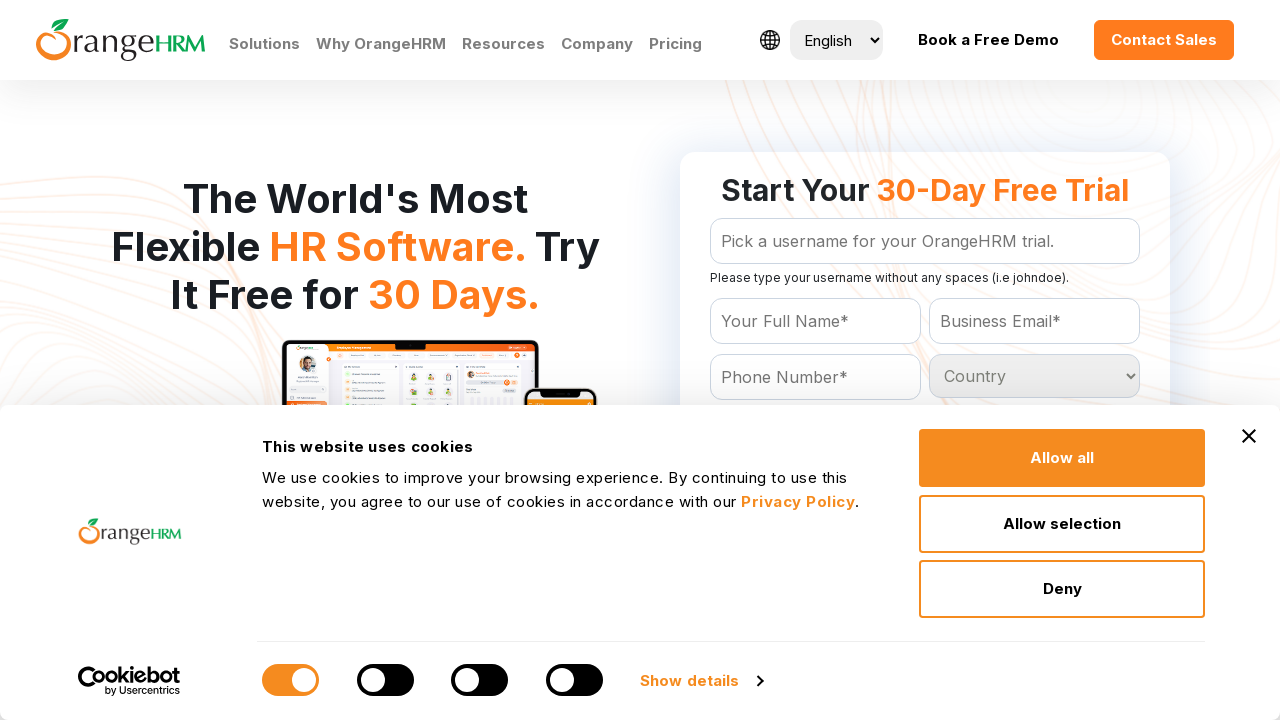